Tests that the todo count updates correctly as items are added

Starting URL: https://demo.playwright.dev/todomvc

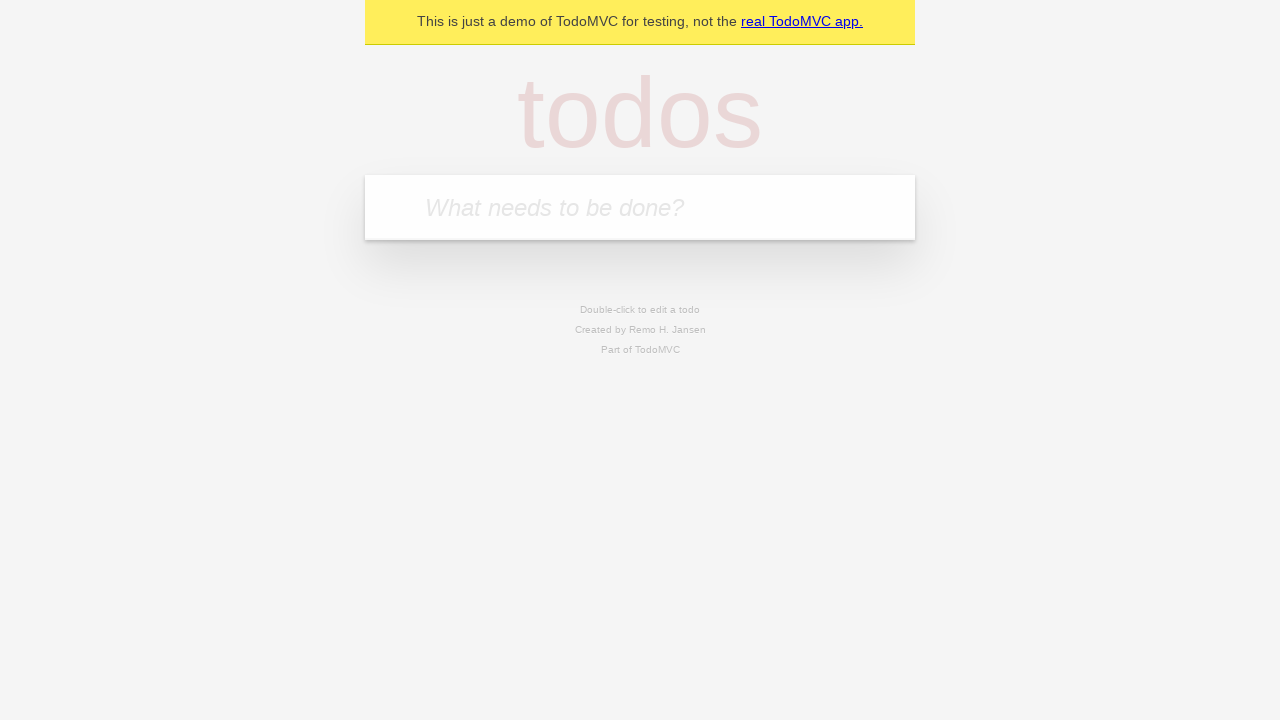

Located the 'What needs to be done?' input field
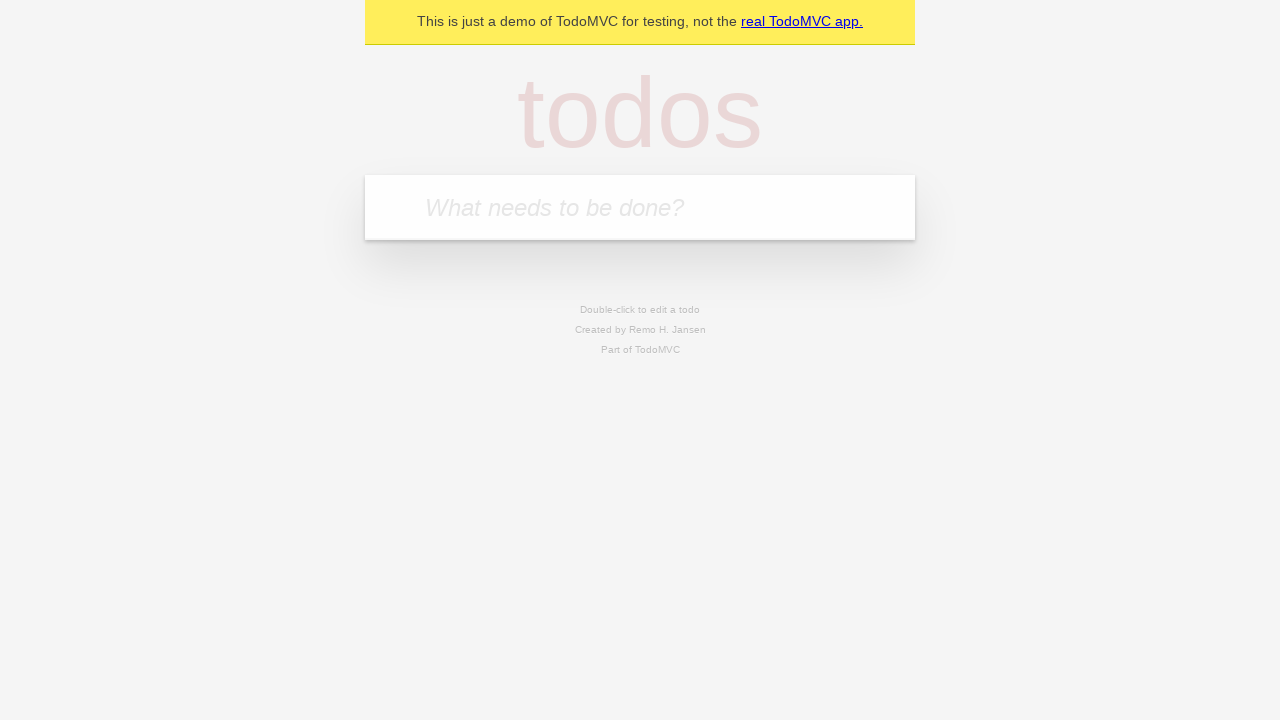

Filled input with first todo item 'buy some apples' on internal:attr=[placeholder="What needs to be done?"i]
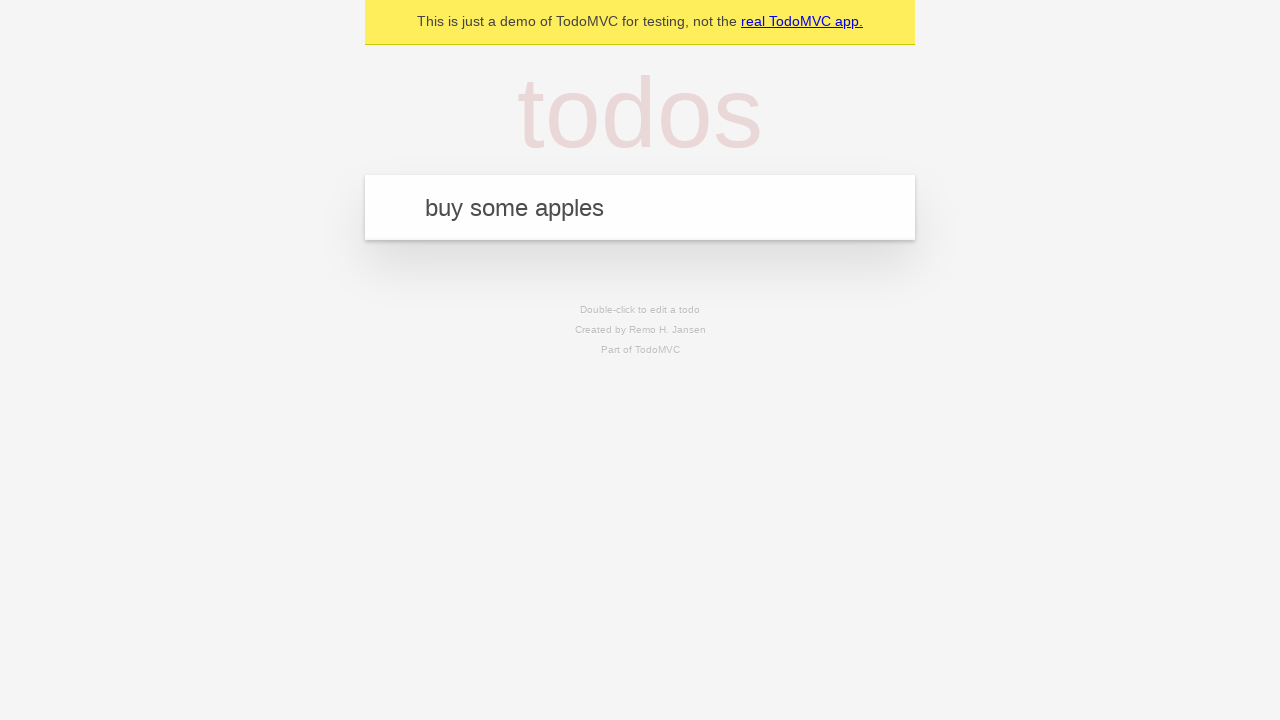

Pressed Enter to submit first todo item on internal:attr=[placeholder="What needs to be done?"i]
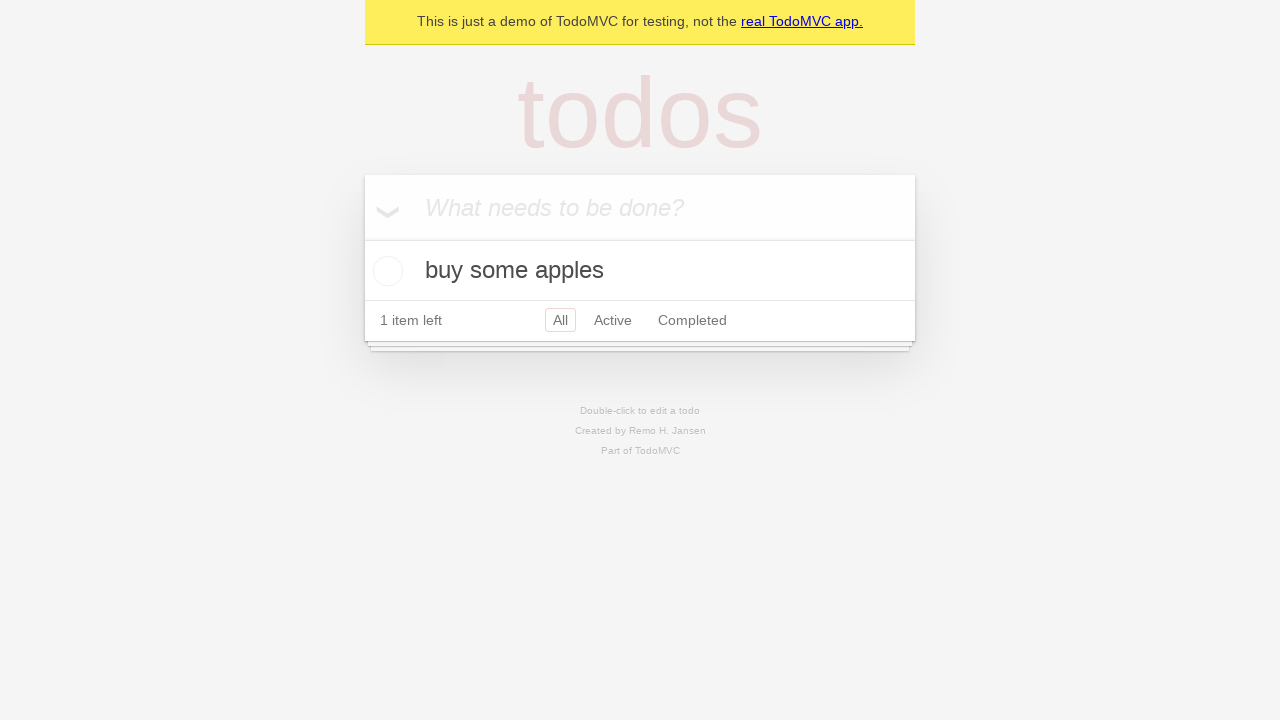

Todo count element appeared, indicating first item was added
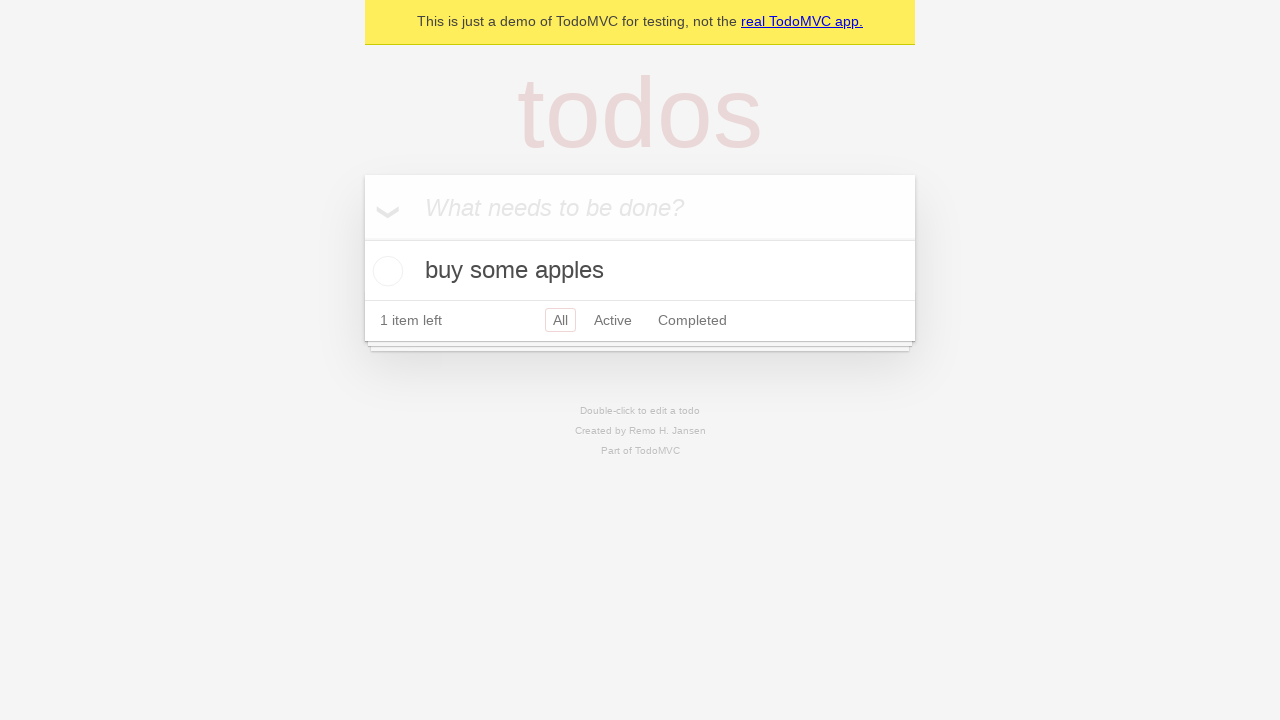

Filled input with second todo item 'feed the cat' on internal:attr=[placeholder="What needs to be done?"i]
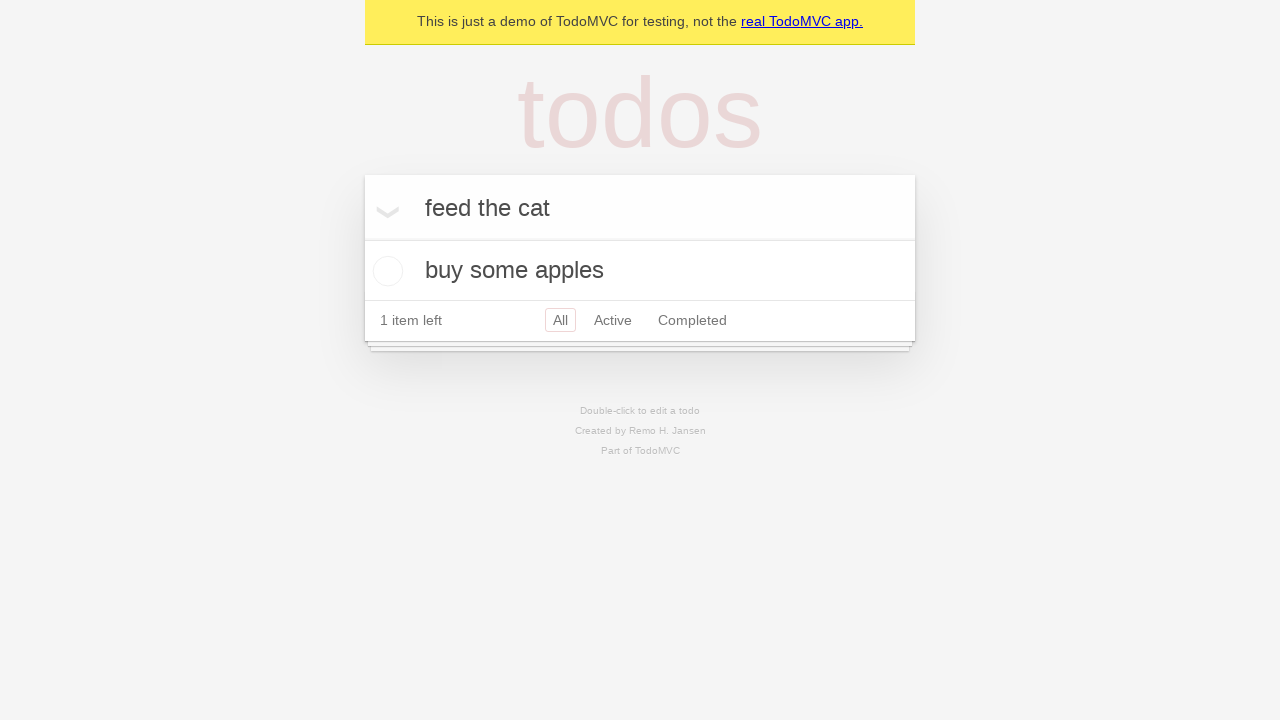

Pressed Enter to submit second todo item on internal:attr=[placeholder="What needs to be done?"i]
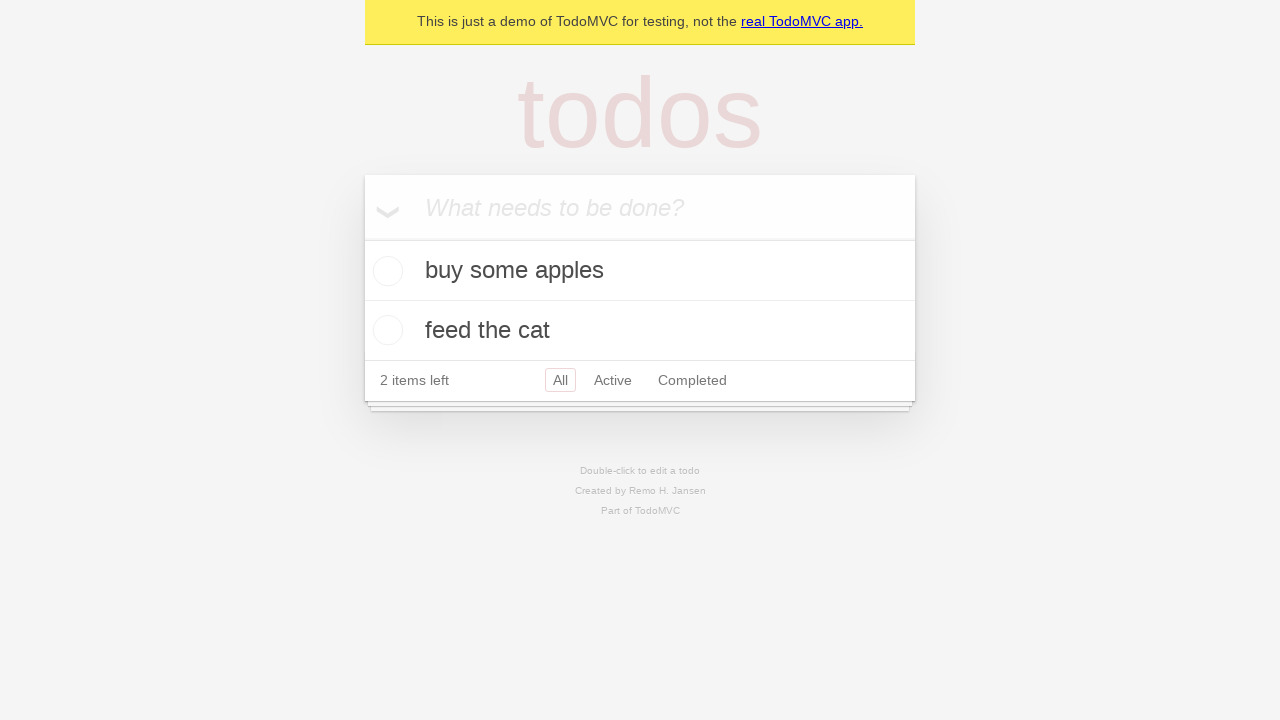

Todo count updated to display '2 items left', confirming both items were added
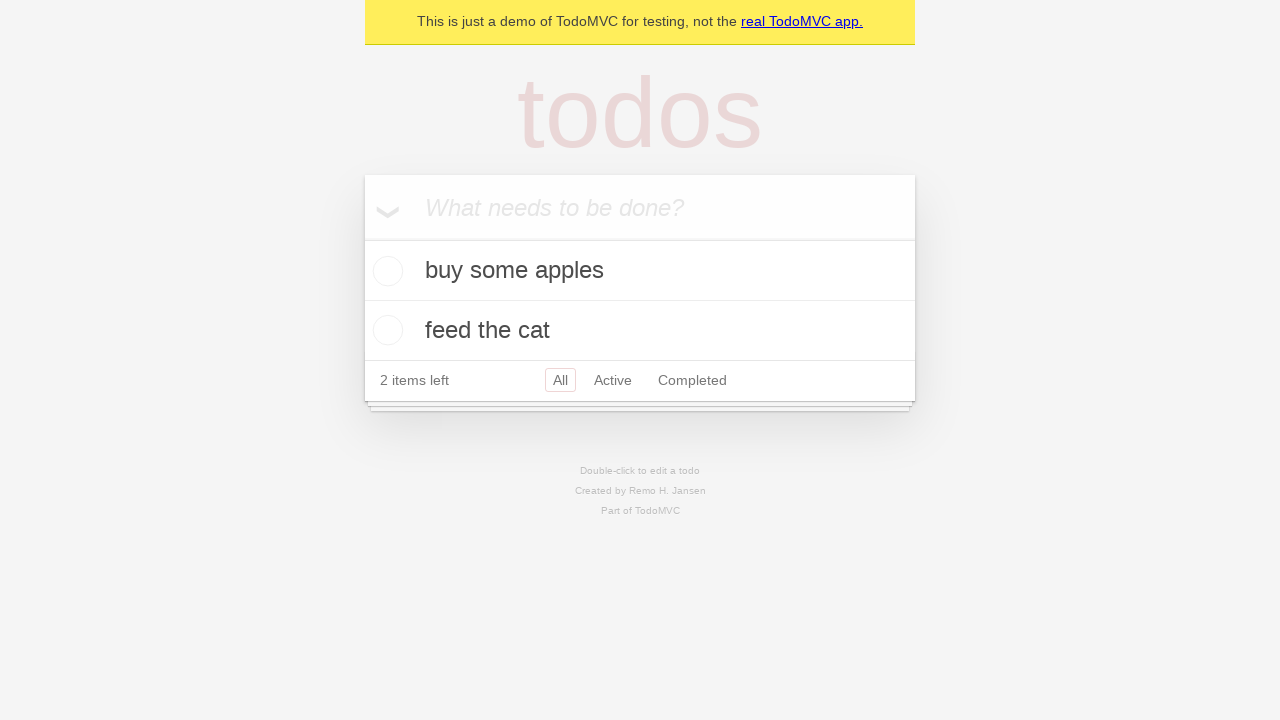

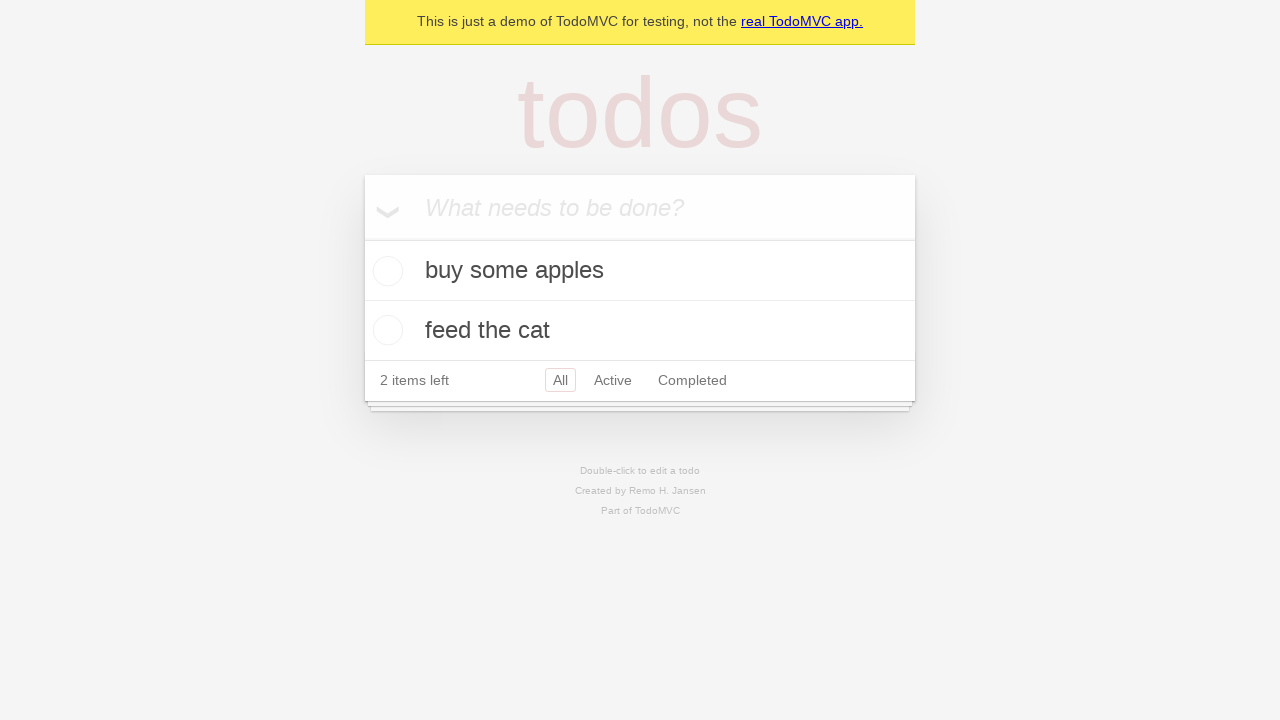